Tests the Python.org search functionality by entering "pycon" as a search query and submitting the form, then verifying results are found.

Starting URL: http://www.python.org

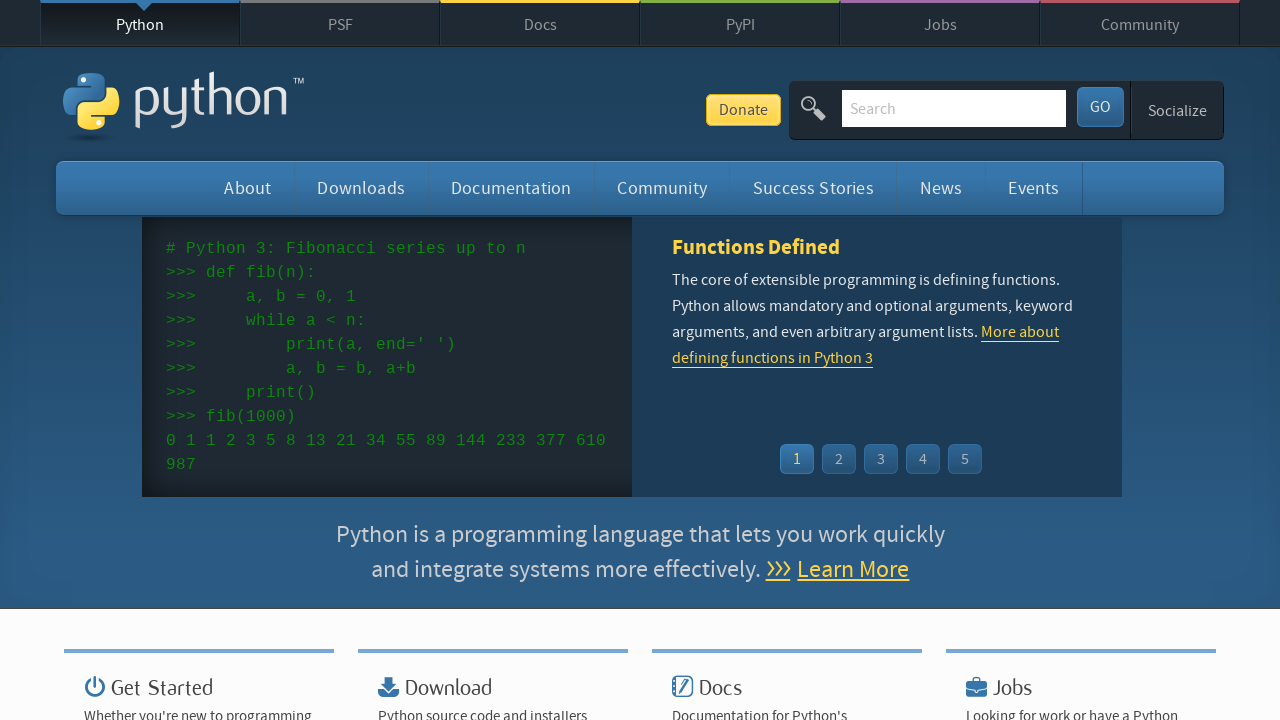

Verified page title contains 'Python'
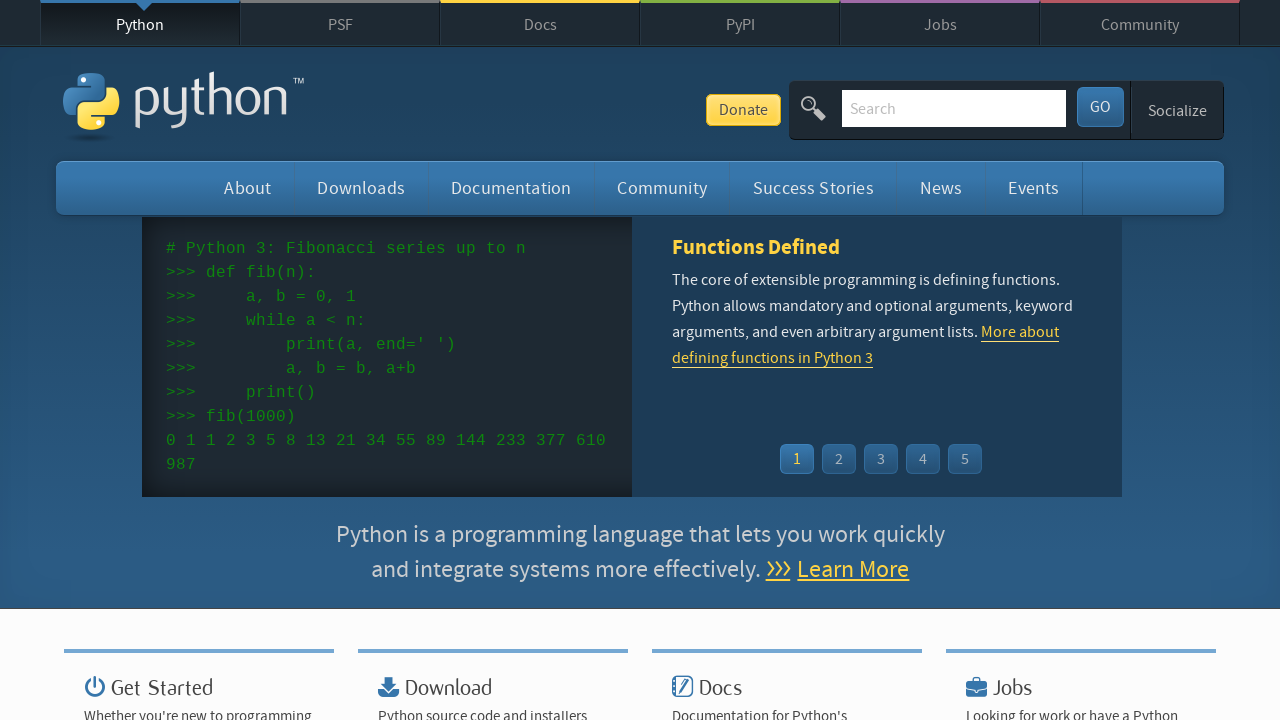

Filled search box with 'pycon' on input[name='q']
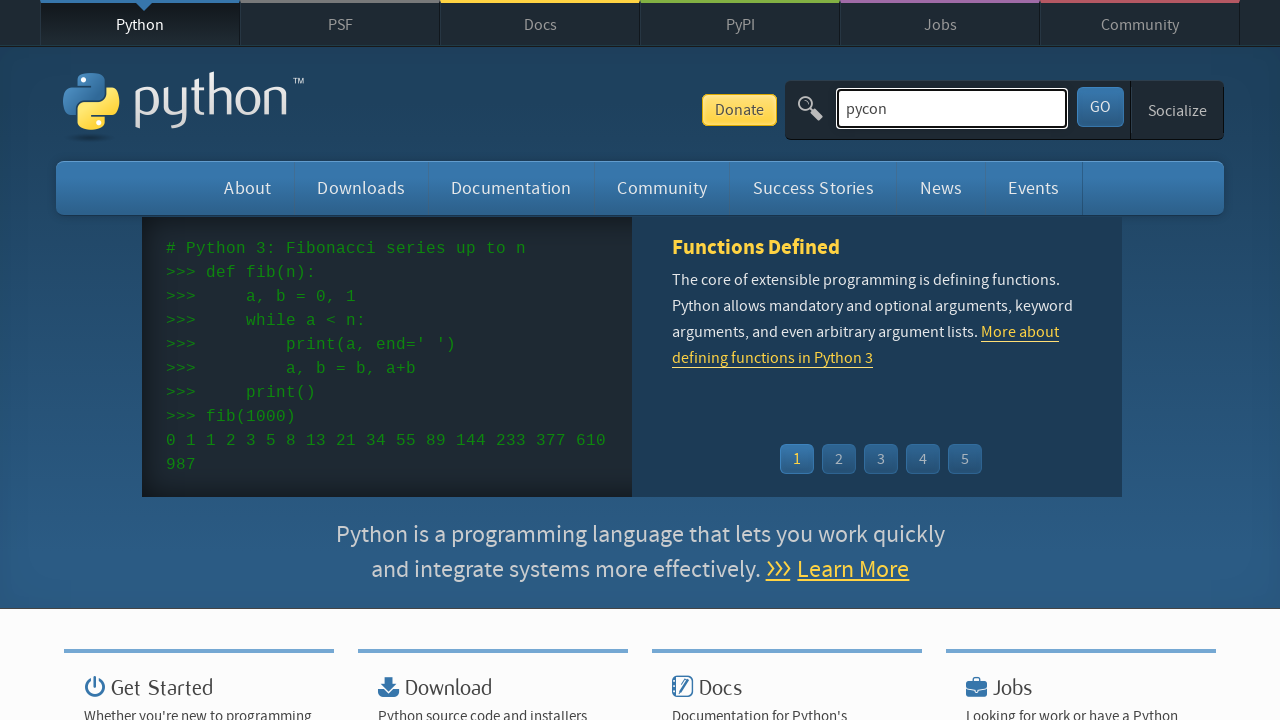

Pressed Enter to submit search query on input[name='q']
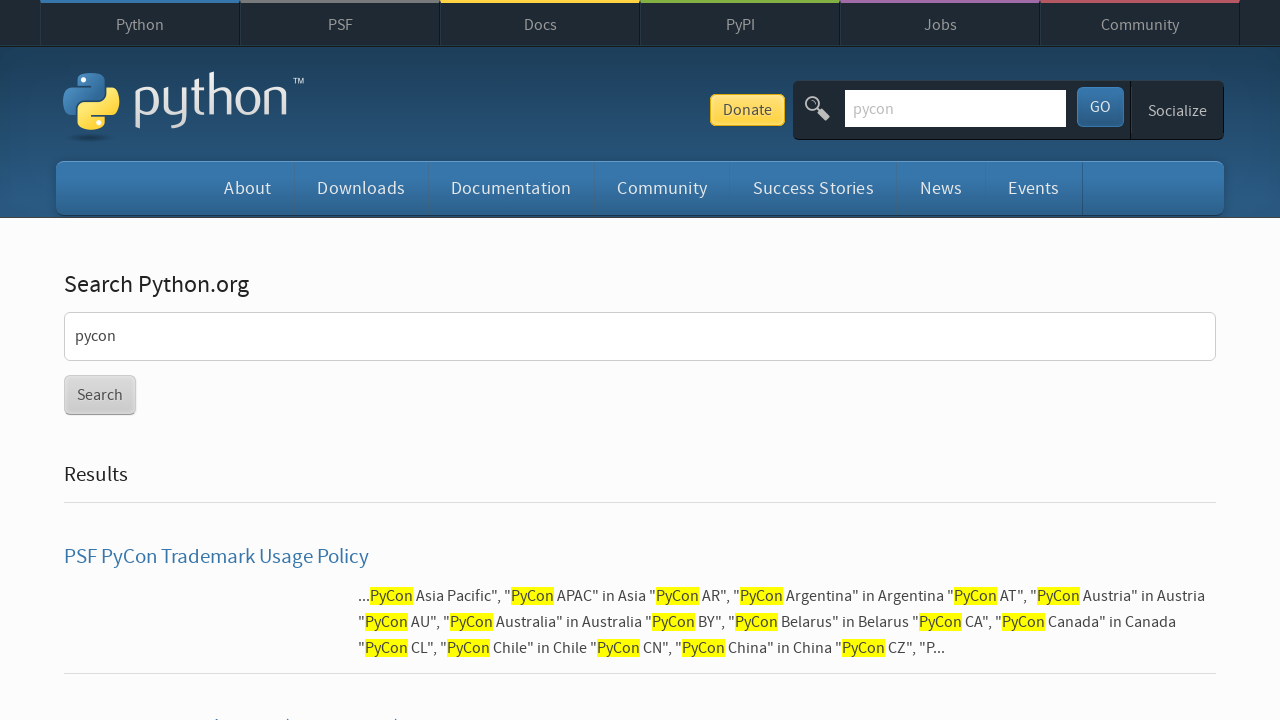

Waited for page to reach networkidle state
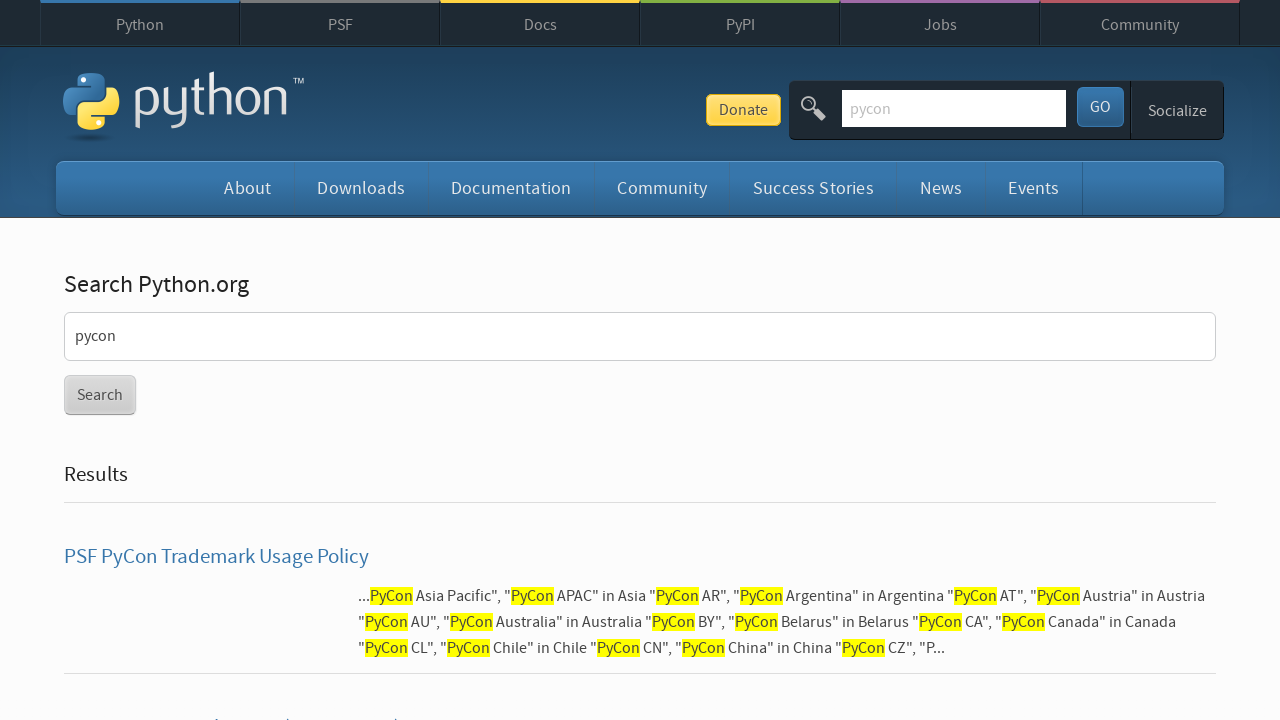

Verified search results were found (no 'No results found' message)
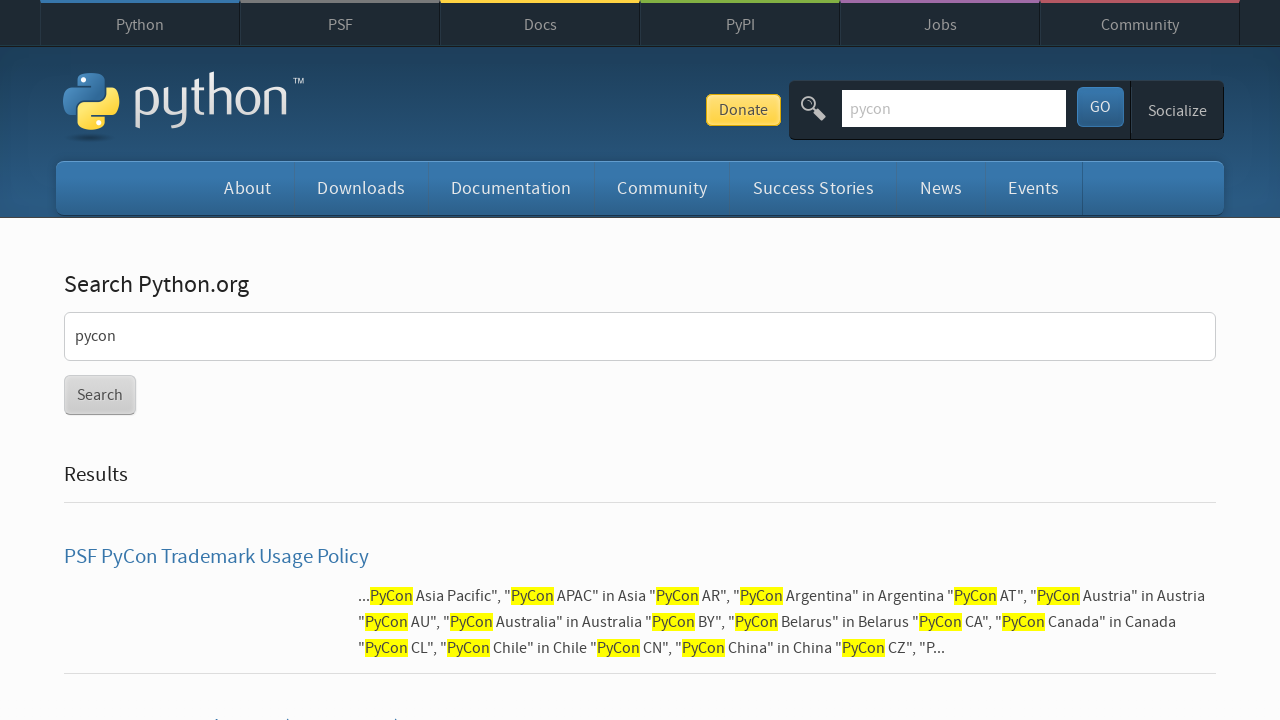

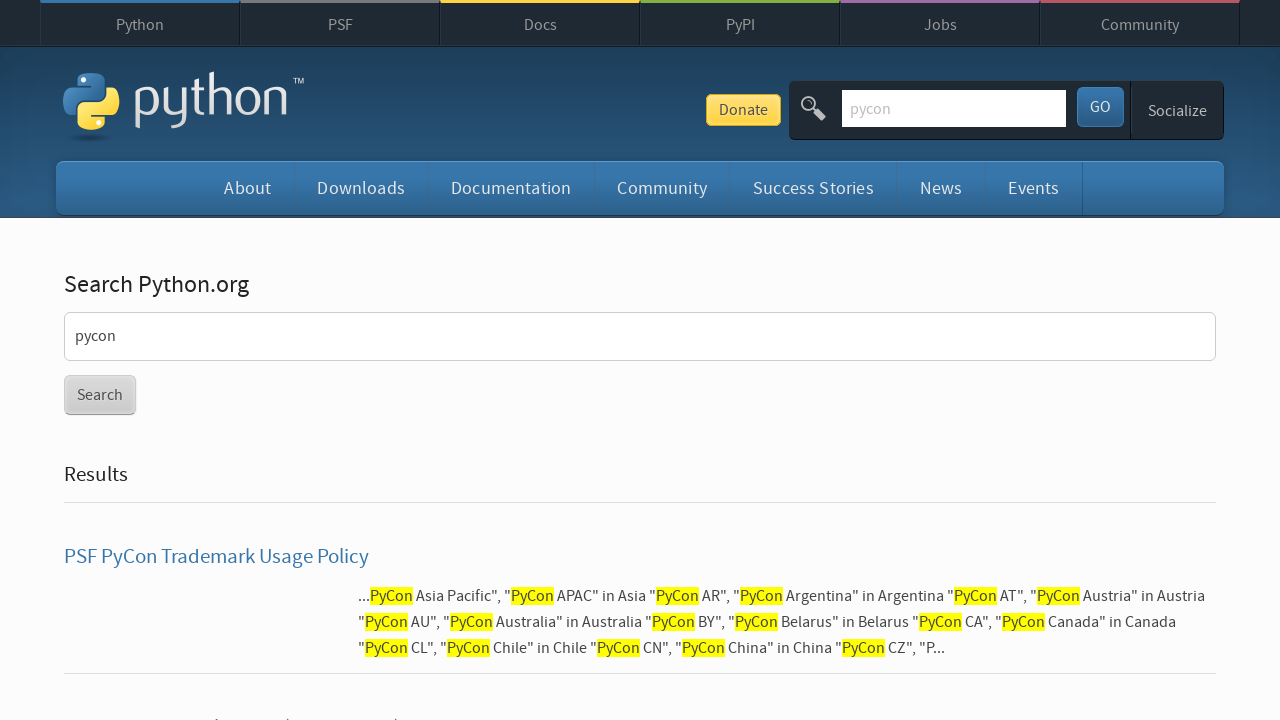